Tests that entering empty text removes the todo item

Starting URL: https://demo.playwright.dev/todomvc

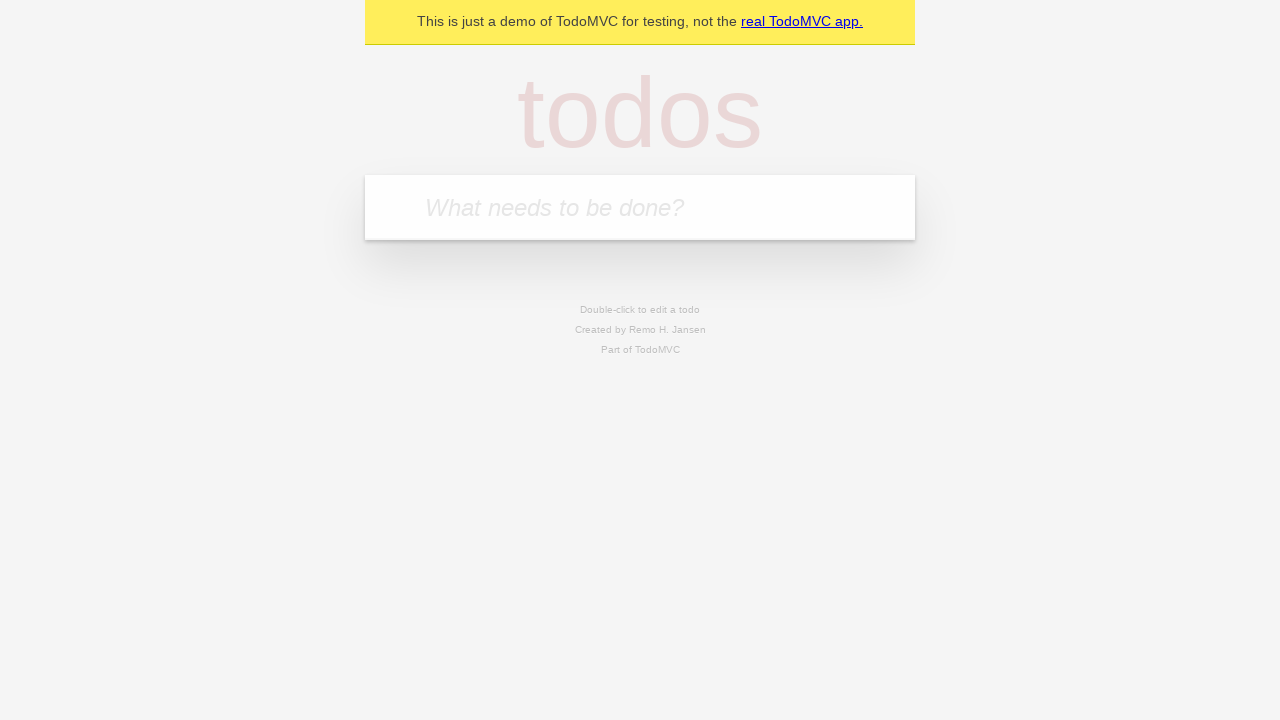

Filled todo input with 'buy some cheese' on internal:attr=[placeholder="What needs to be done?"i]
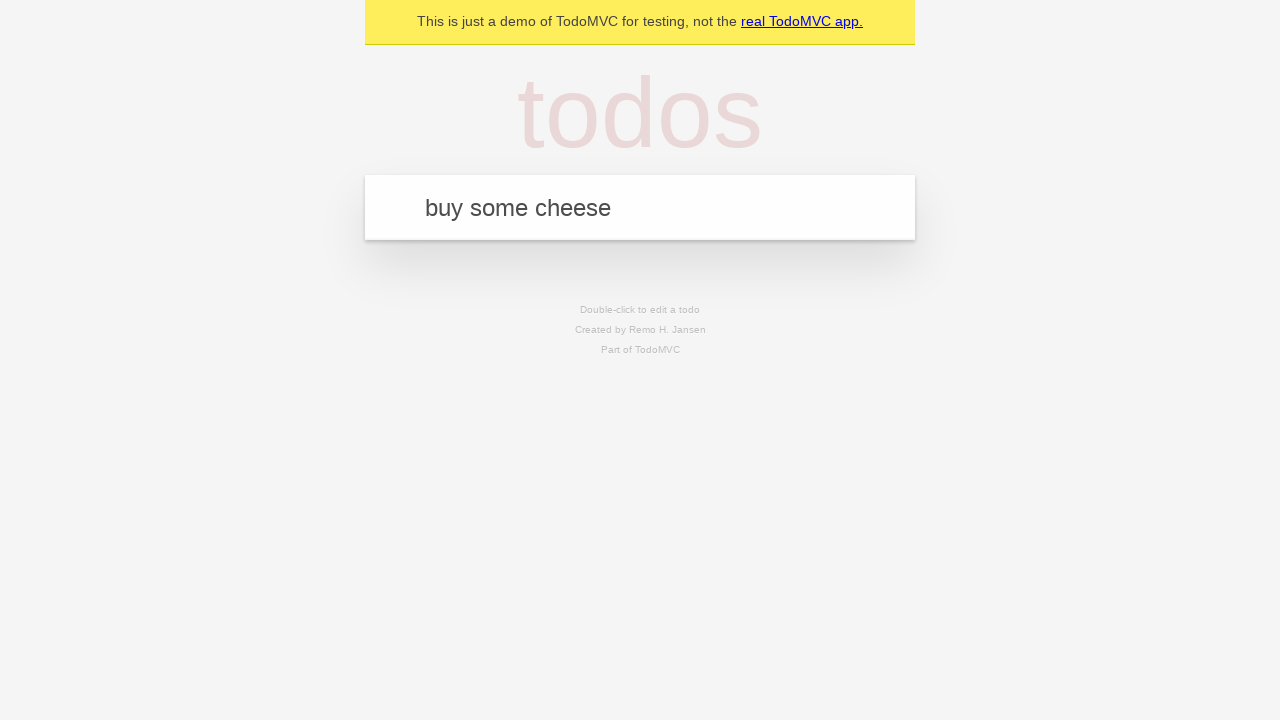

Pressed Enter to create first todo item on internal:attr=[placeholder="What needs to be done?"i]
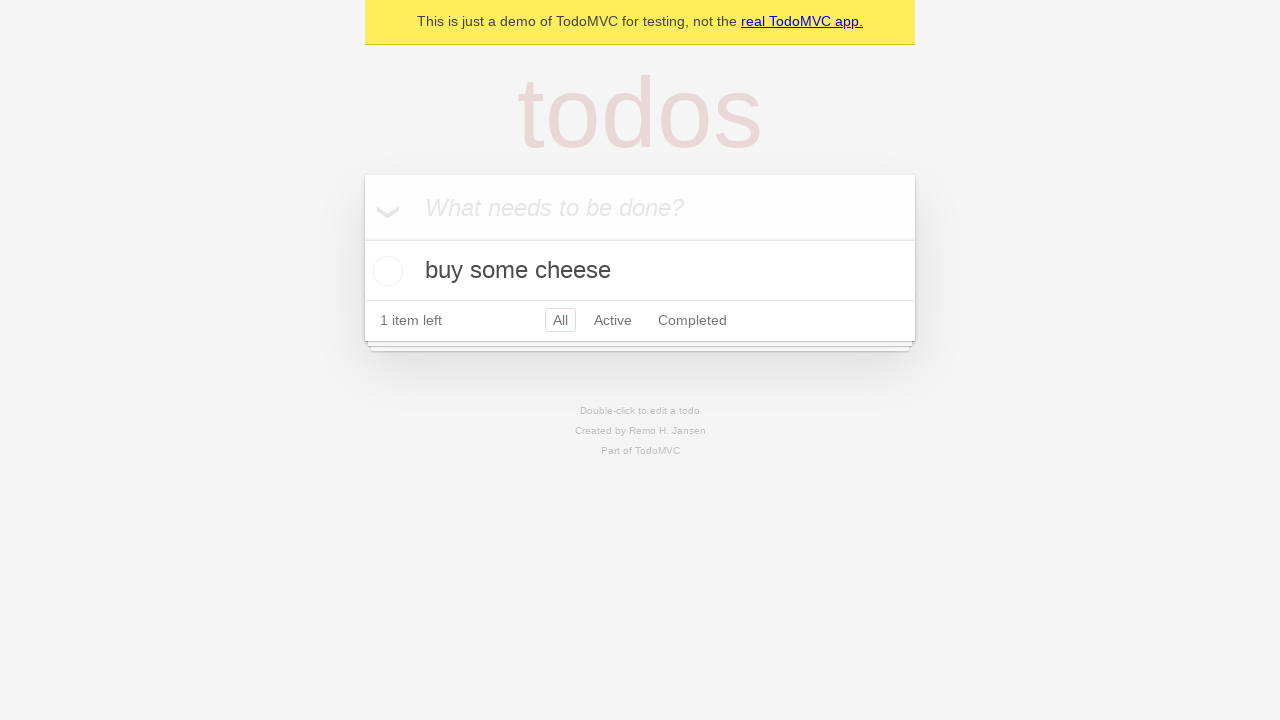

Filled todo input with 'feed the cat' on internal:attr=[placeholder="What needs to be done?"i]
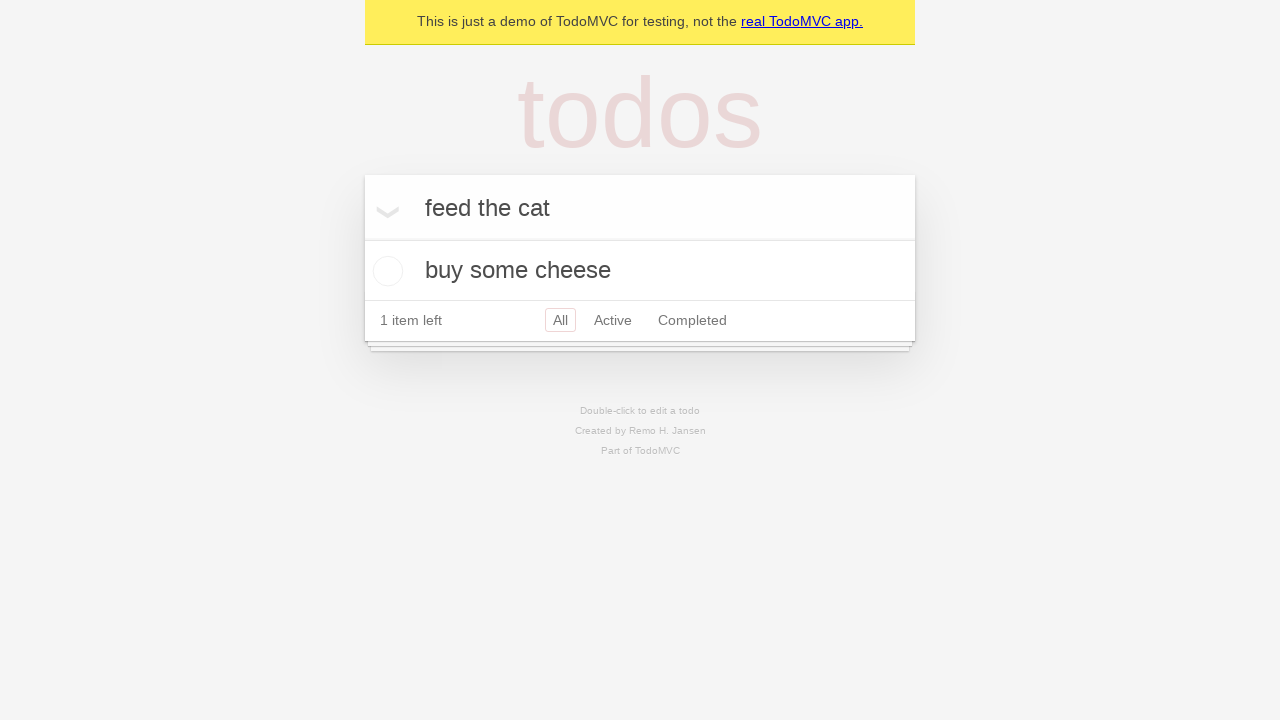

Pressed Enter to create second todo item on internal:attr=[placeholder="What needs to be done?"i]
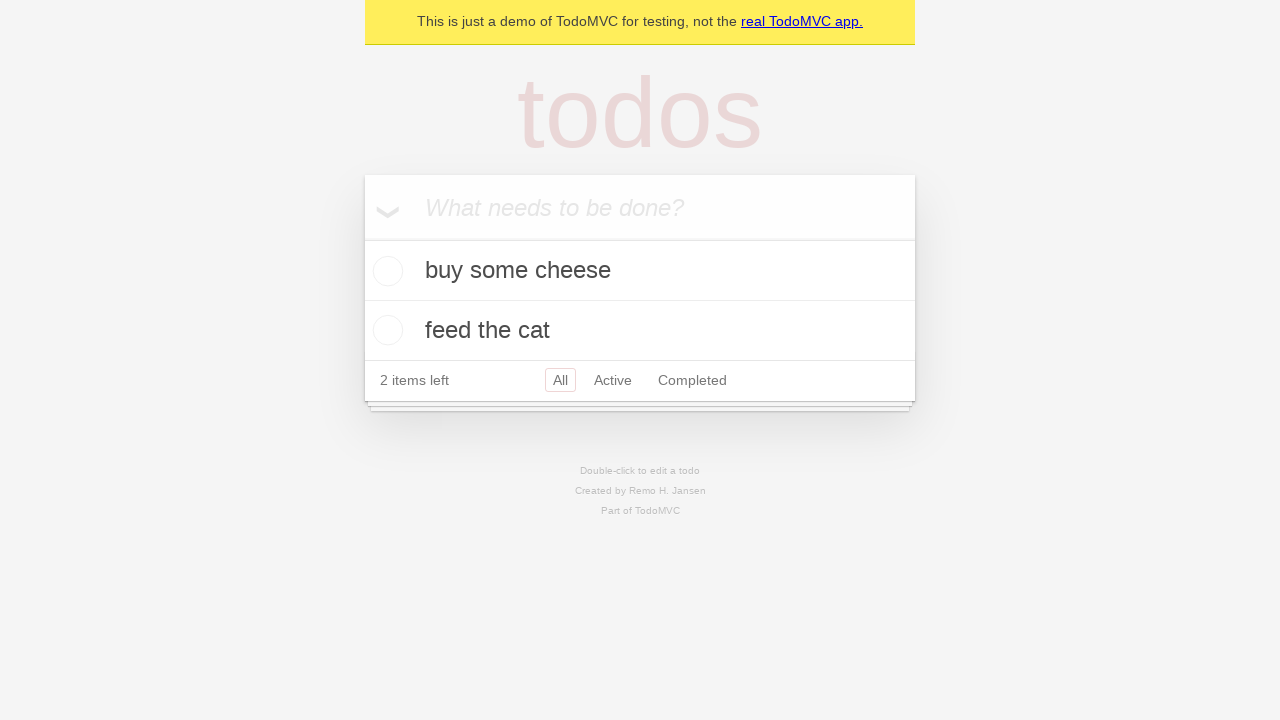

Filled todo input with 'book a doctors appointment' on internal:attr=[placeholder="What needs to be done?"i]
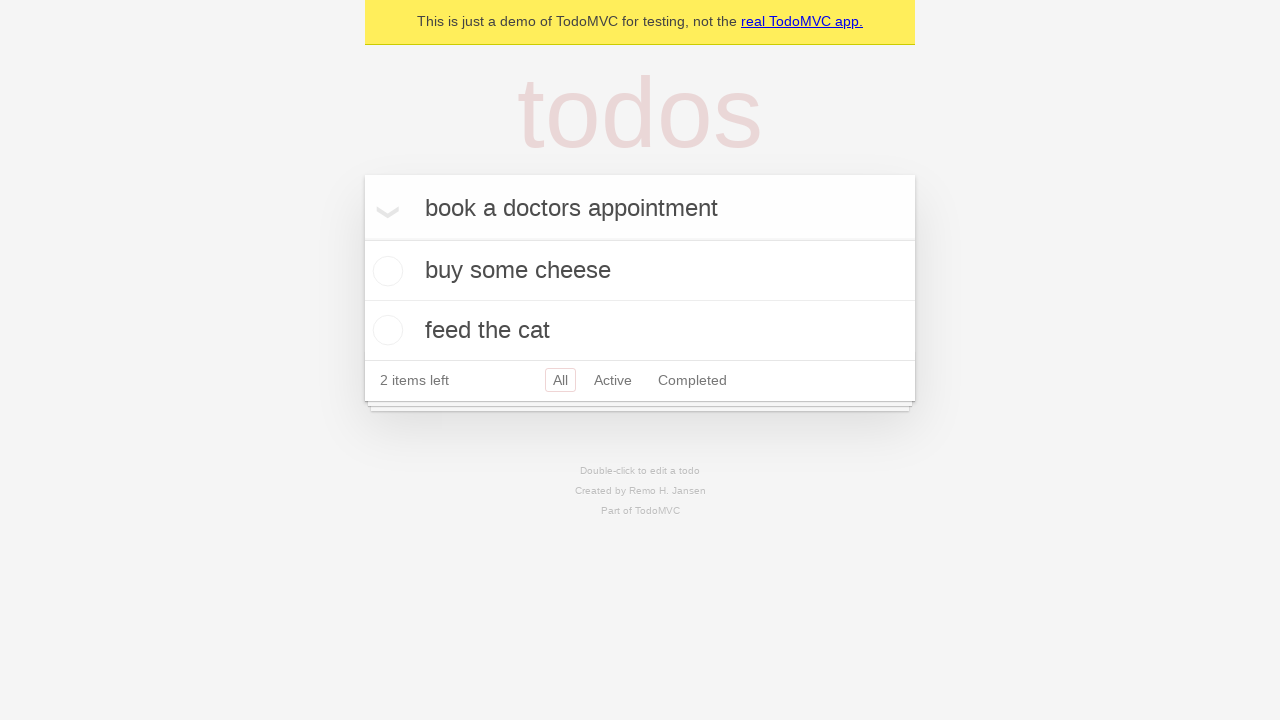

Pressed Enter to create third todo item on internal:attr=[placeholder="What needs to be done?"i]
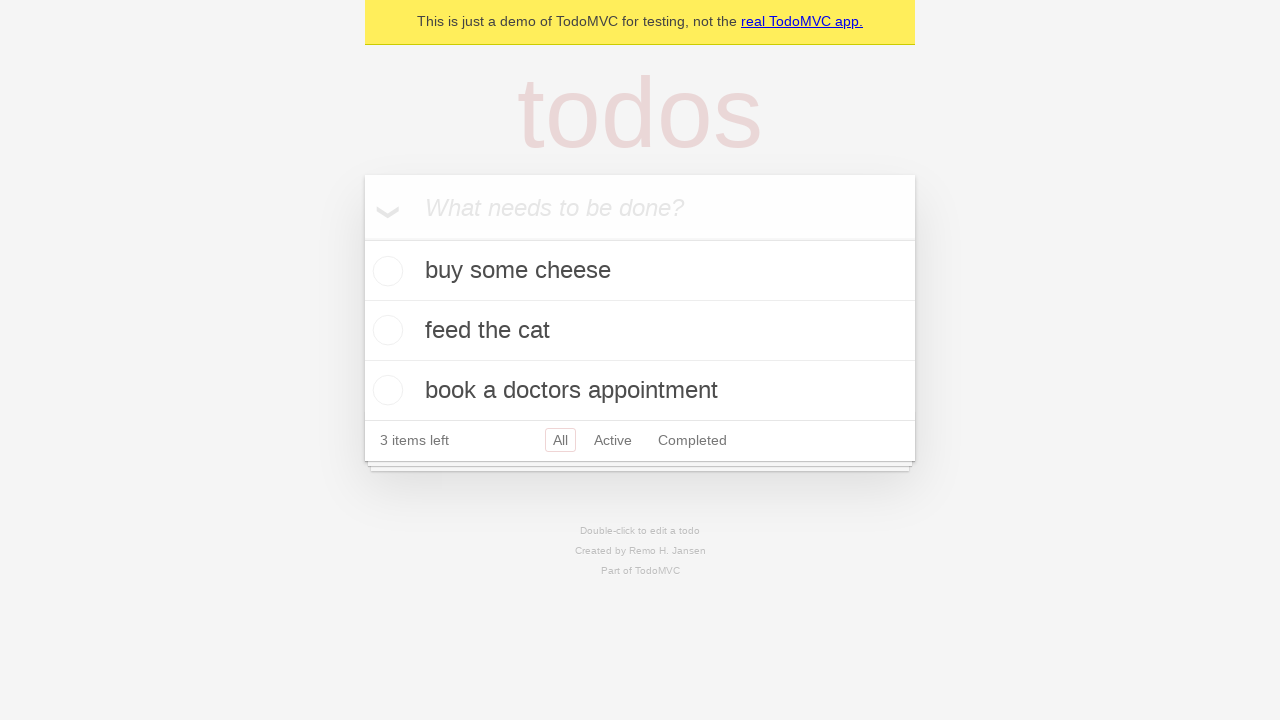

Double-clicked second todo item to enter edit mode at (640, 331) on internal:testid=[data-testid="todo-item"s] >> nth=1
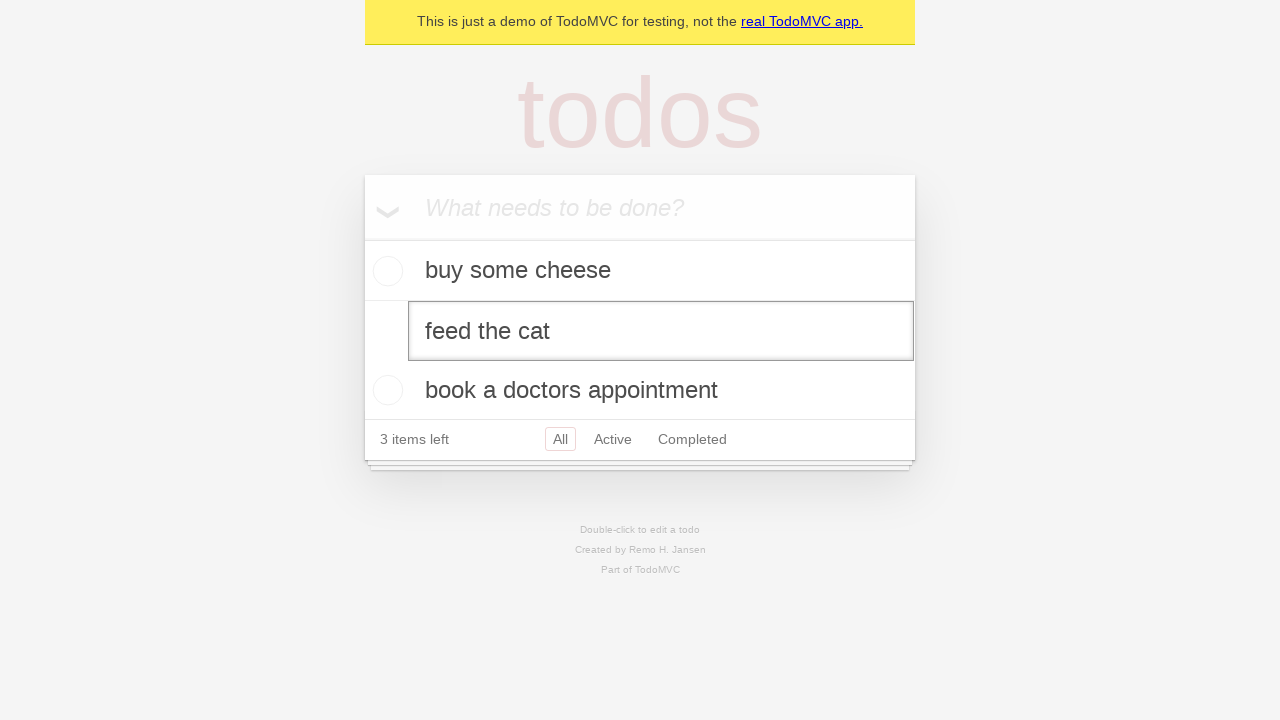

Cleared the text from the edit field on internal:testid=[data-testid="todo-item"s] >> nth=1 >> internal:role=textbox[nam
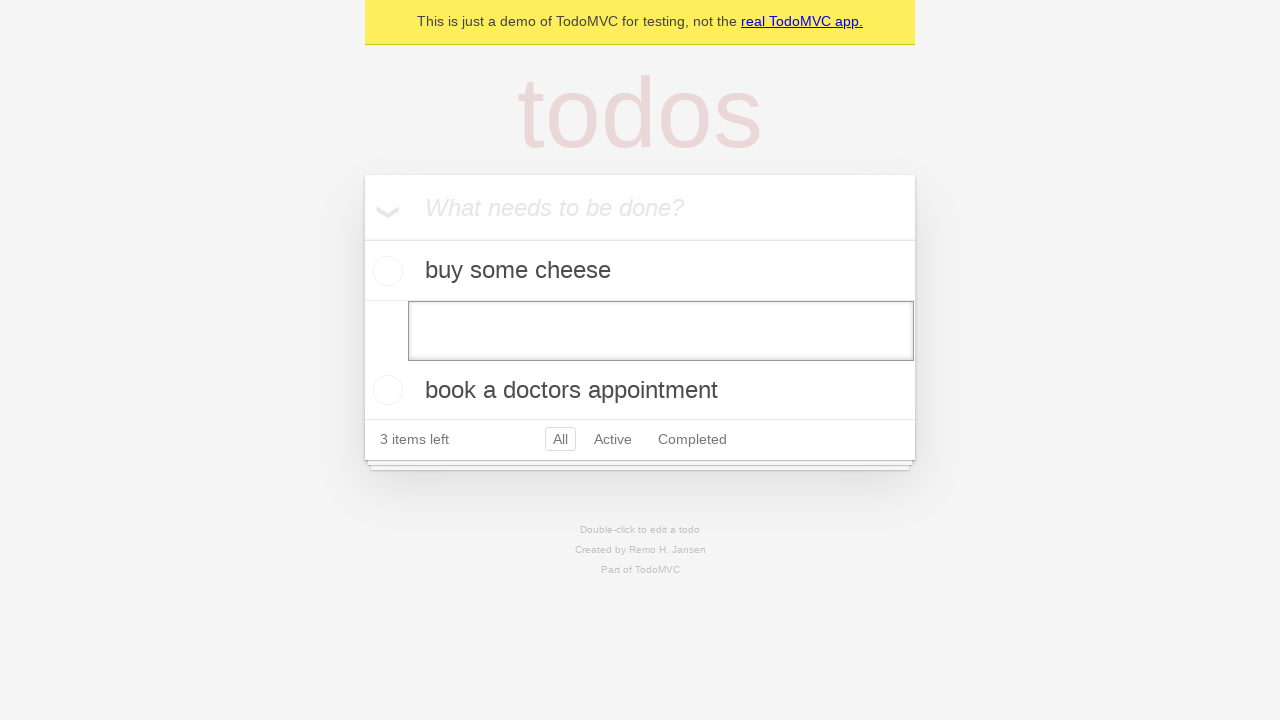

Pressed Enter to submit empty text and remove todo item on internal:testid=[data-testid="todo-item"s] >> nth=1 >> internal:role=textbox[nam
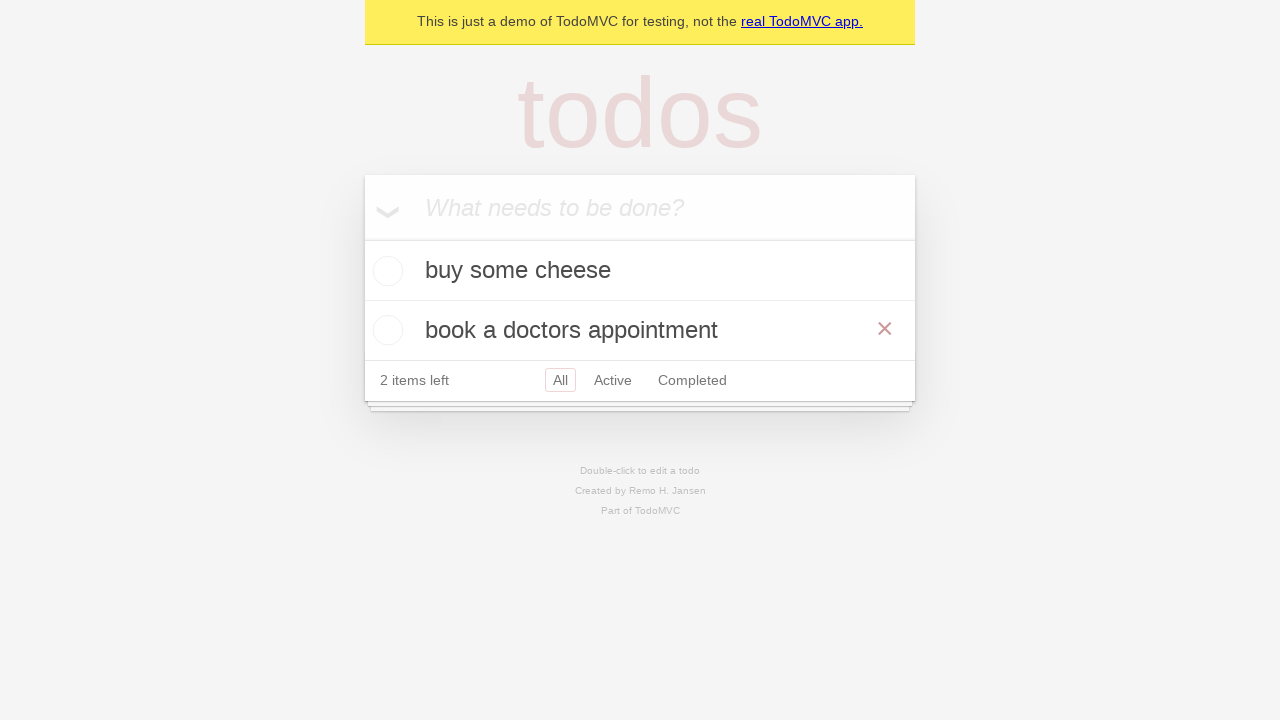

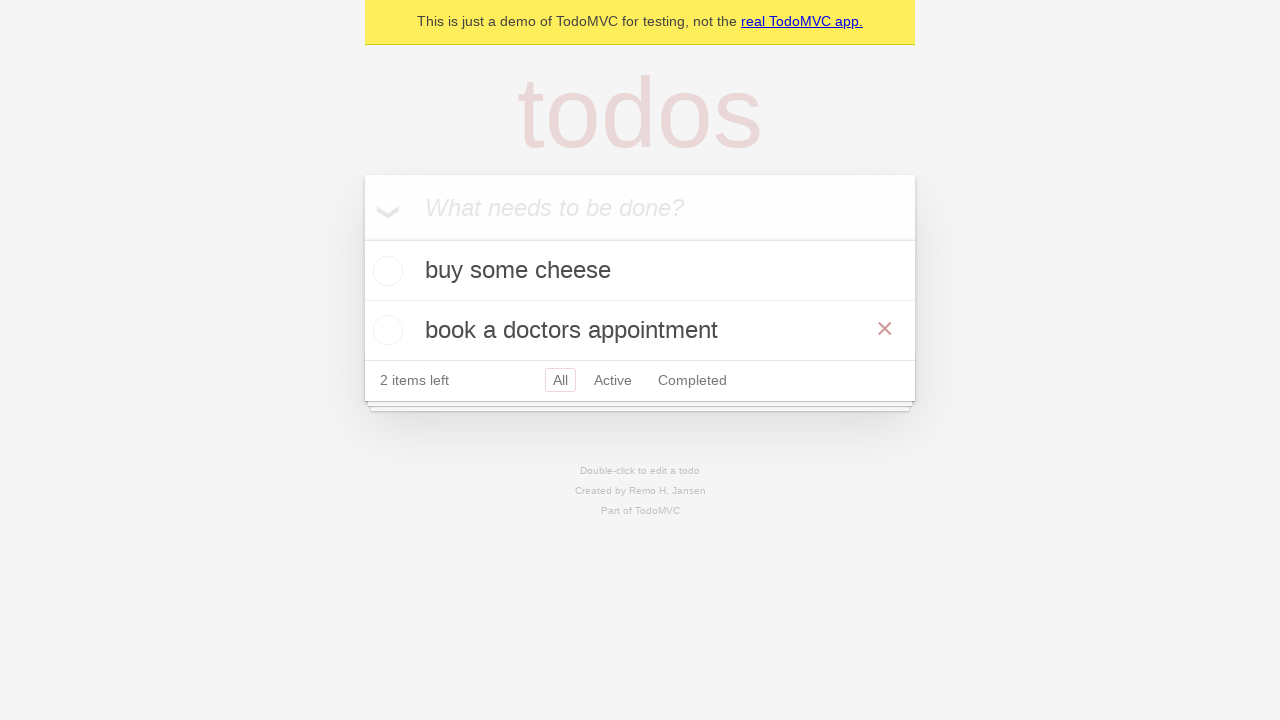